Tests frame switching functionality by navigating between multiple frames and an iframe, filling text inputs in each frame with different values, and clicking an element in a nested iframe.

Starting URL: https://ui.vision/demo/webtest/frames/

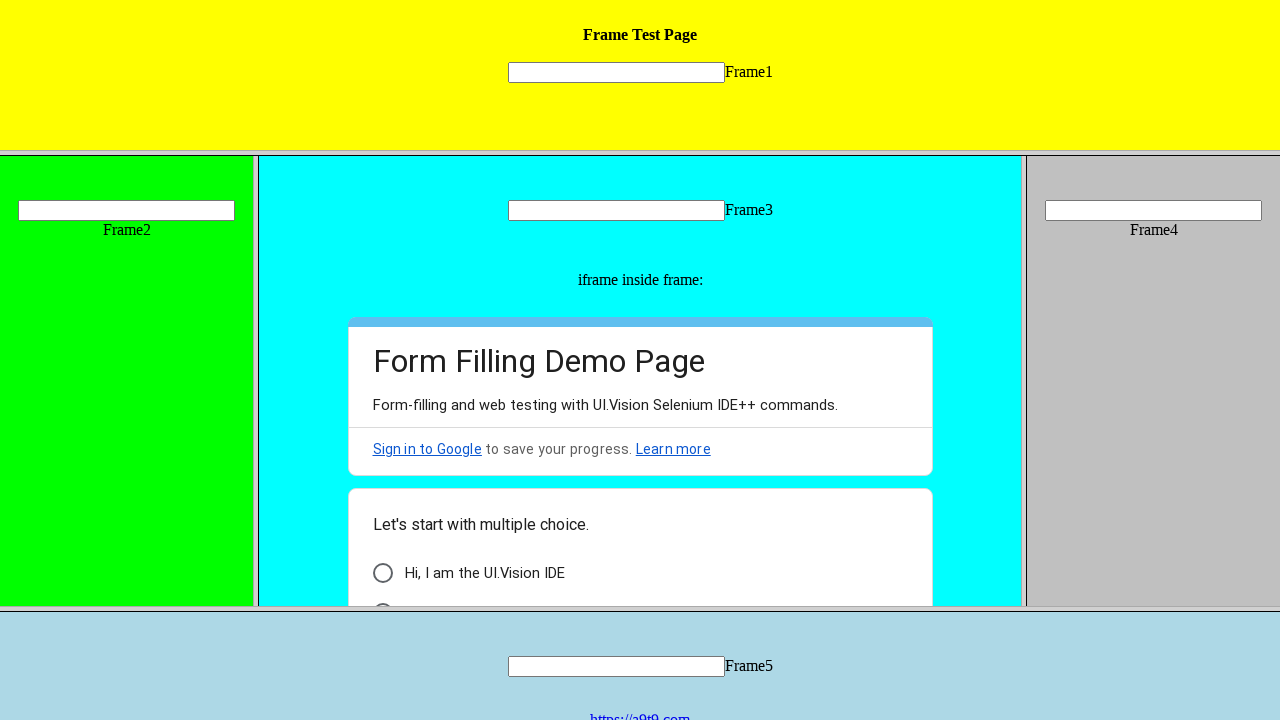

Switched to frame 1 and filled text input with 'testing' on frame[src='frame_1.html'] >> internal:control=enter-frame >> input[type='text'] 
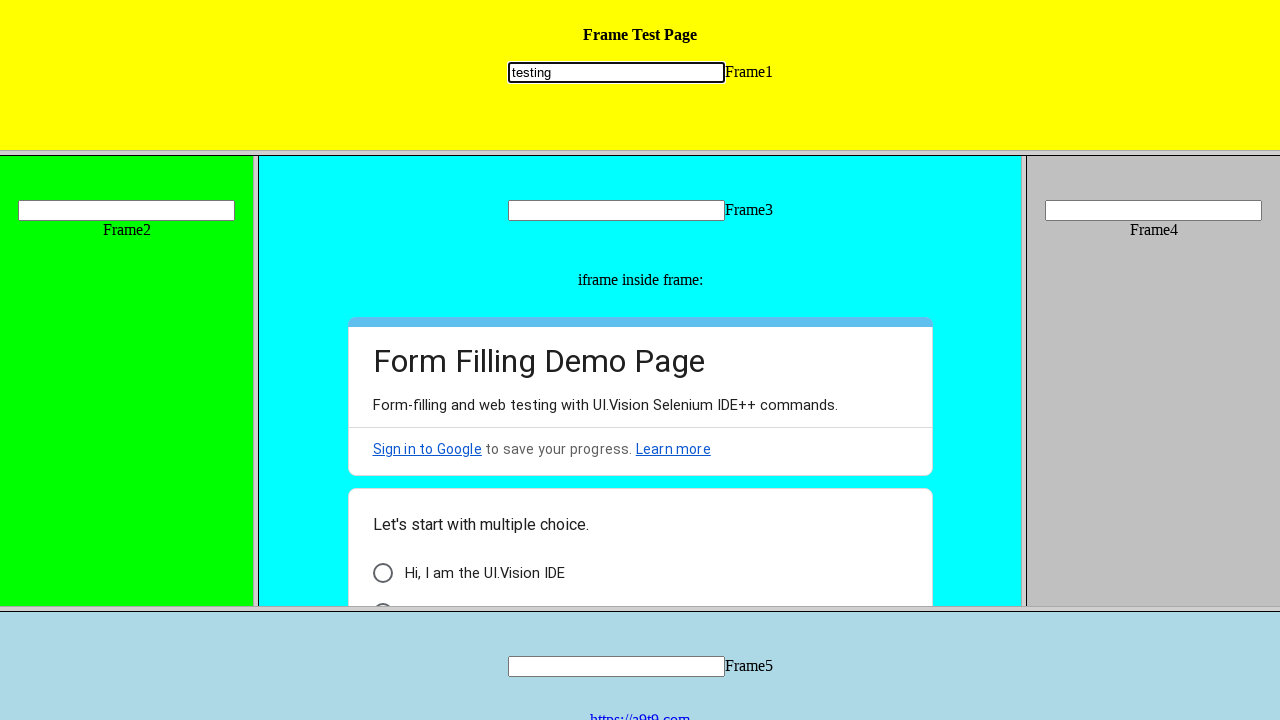

Switched to frame 2 and filled text input with 'Automation' on frame[src='frame_2.html'] >> internal:control=enter-frame >> input[name='mytext2
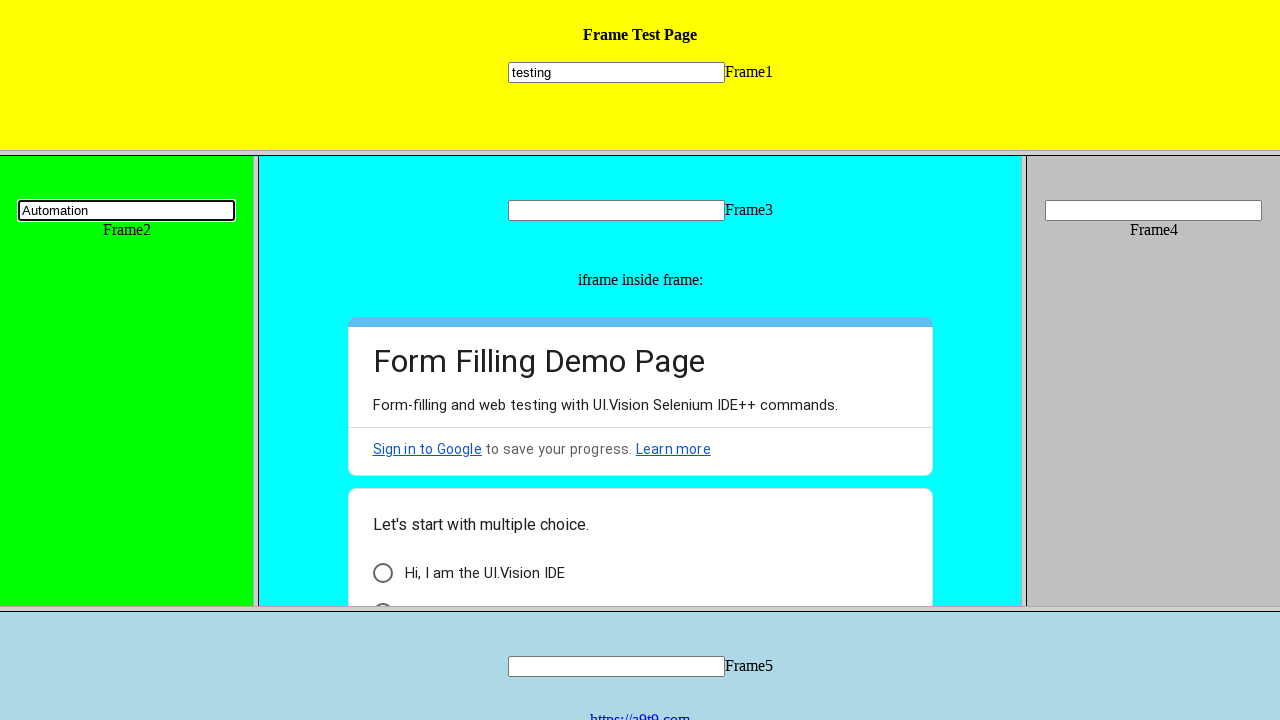

Switched to frame 3 and filled text input with 'Selenium' on frame[src='frame_3.html'] >> internal:control=enter-frame >> input[name='mytext3
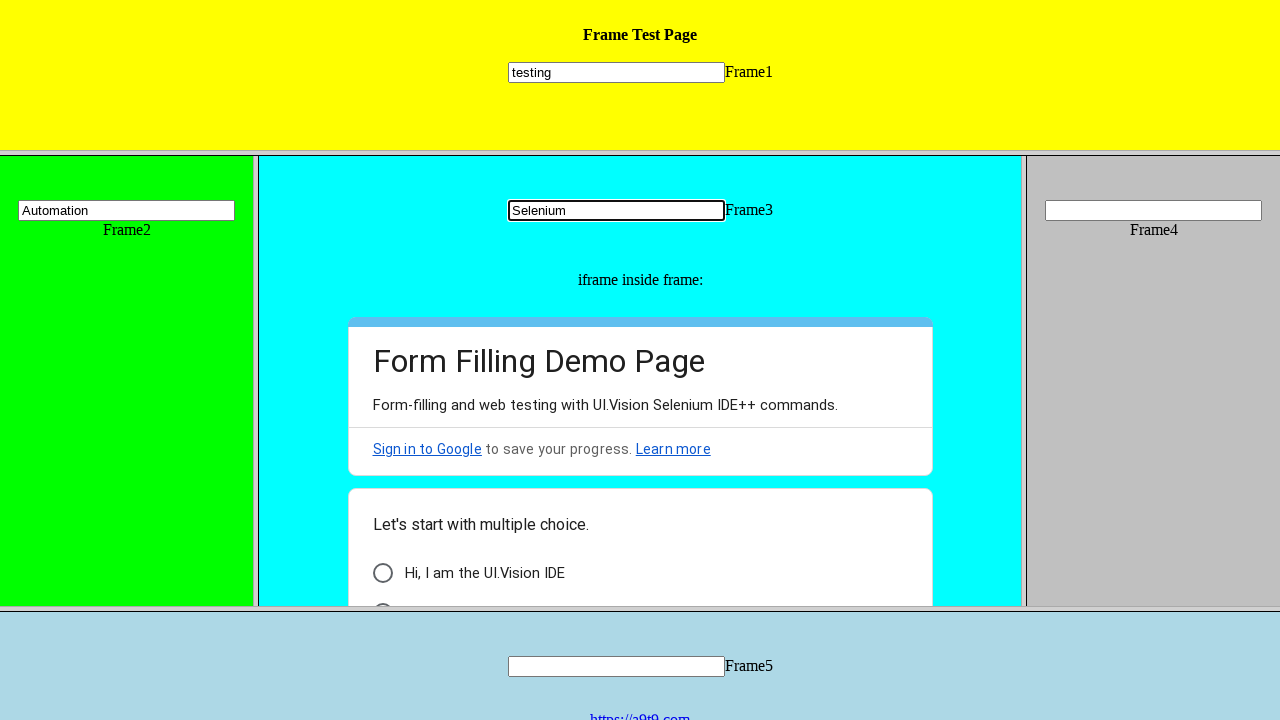

Switched to nested iframe within frame 3 and clicked element with id 'i9' at (382, 596) on frame[src='frame_3.html'] >> internal:control=enter-frame >> iframe >> nth=0 >> 
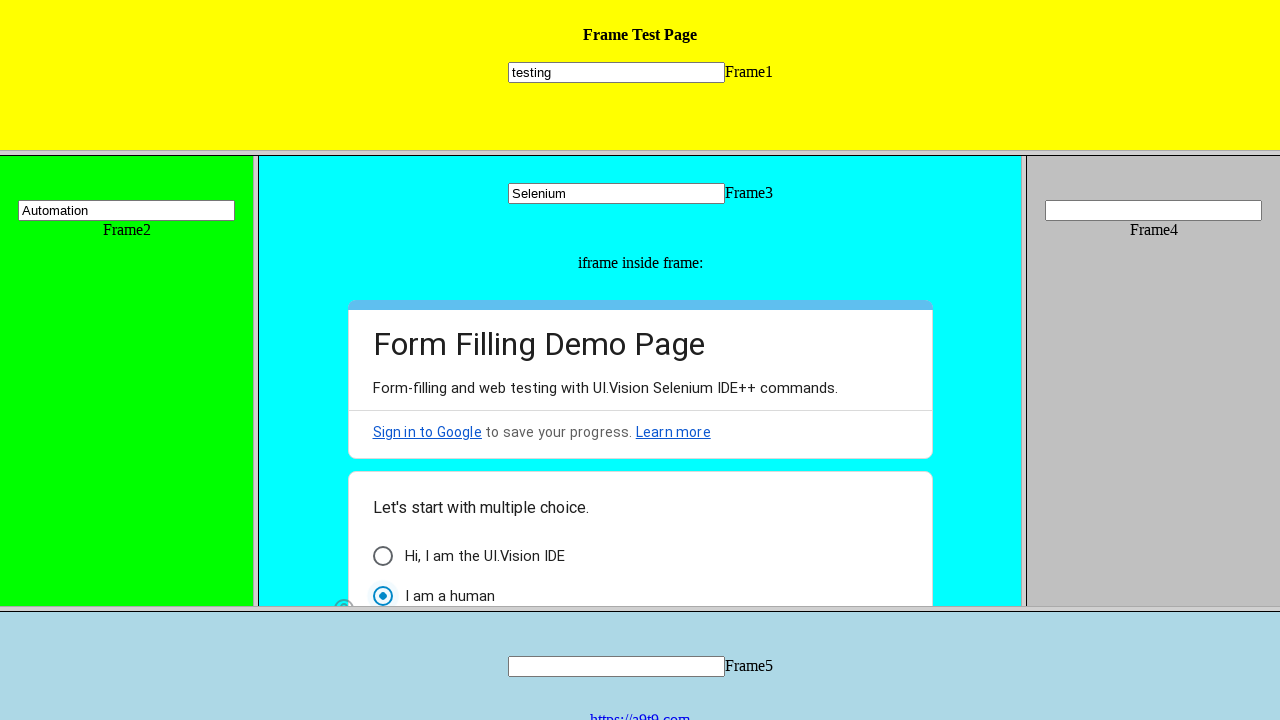

Switched to frame 4 and filled text input with 'testng' on frame[src='frame_4.html'] >> internal:control=enter-frame >> input[name='mytext4
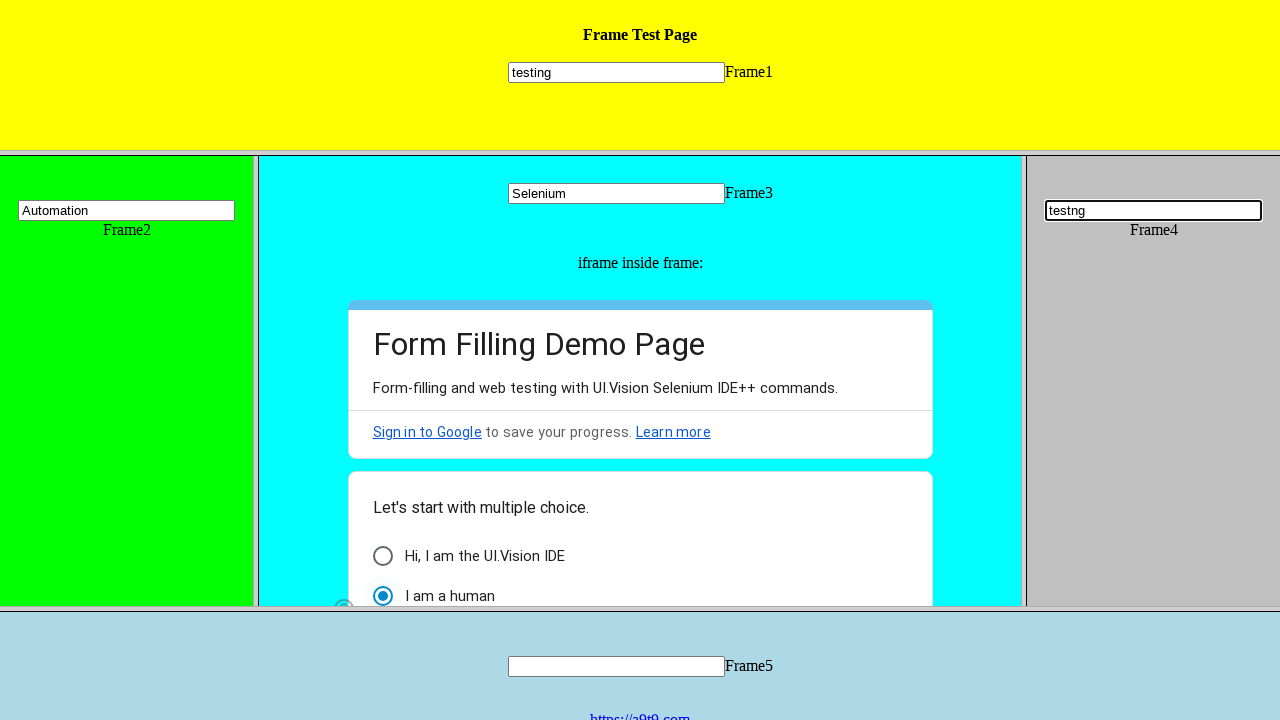

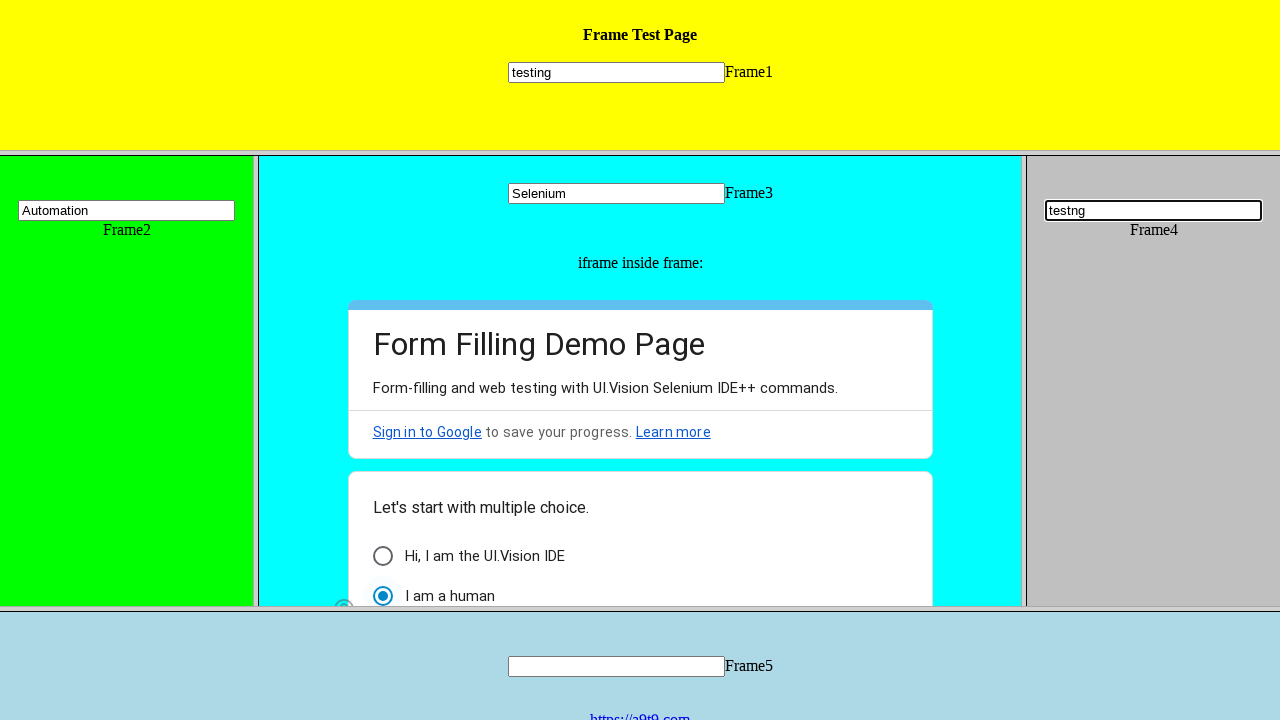